Tests filling out a registration form by entering a first name in an input field and text in a textarea field using tag name locators.

Starting URL: http://demo.automationtesting.in/Register.html

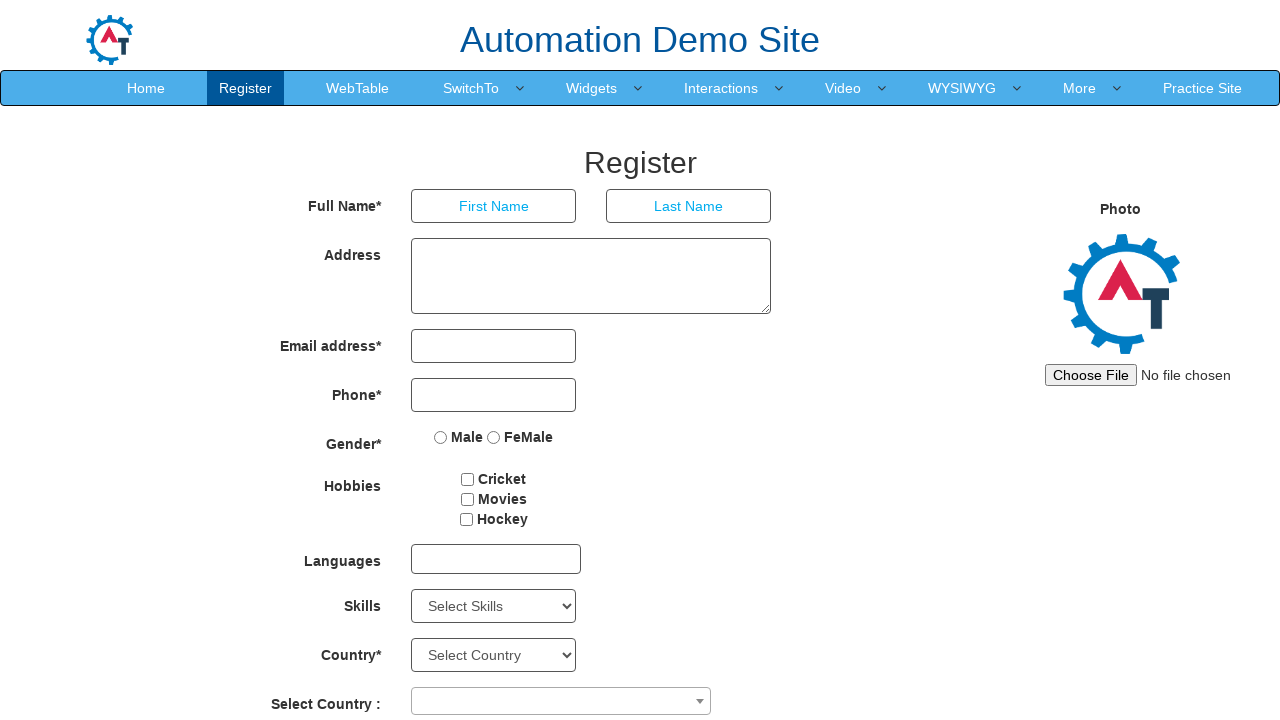

Filled first name input field with 'Rohit' on input >> nth=0
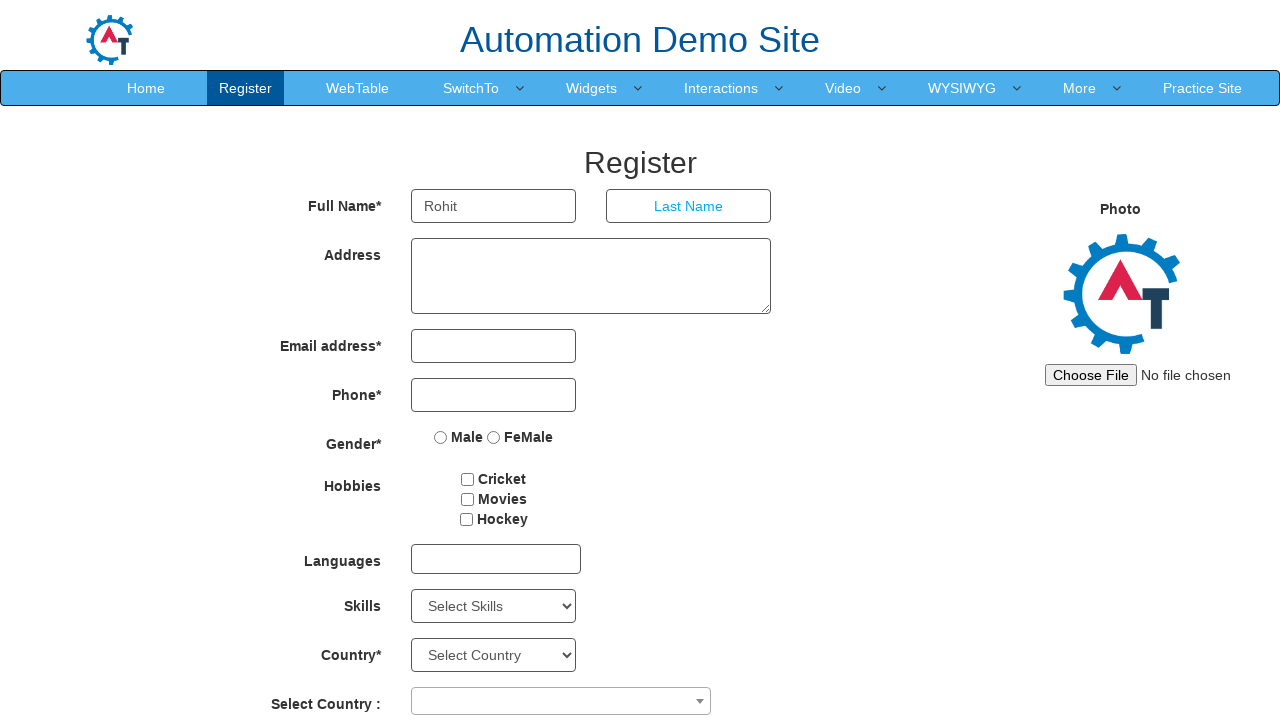

Filled textarea field with sample text message on textarea >> nth=0
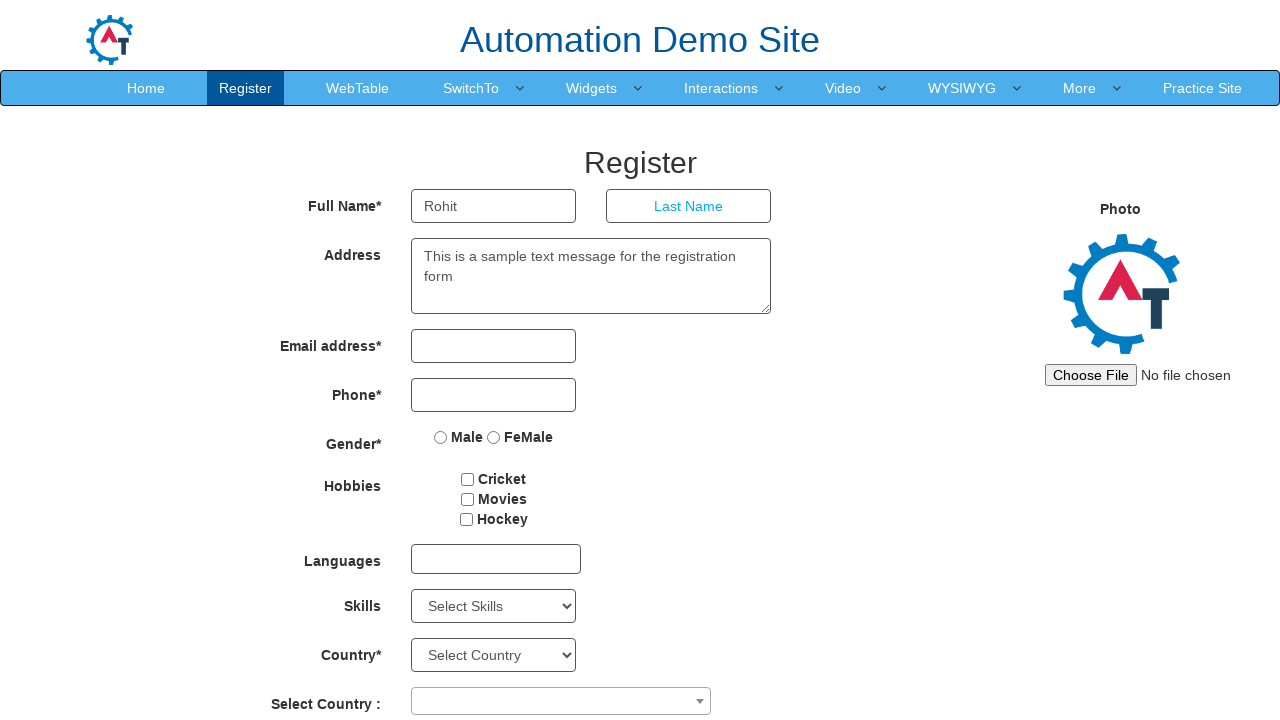

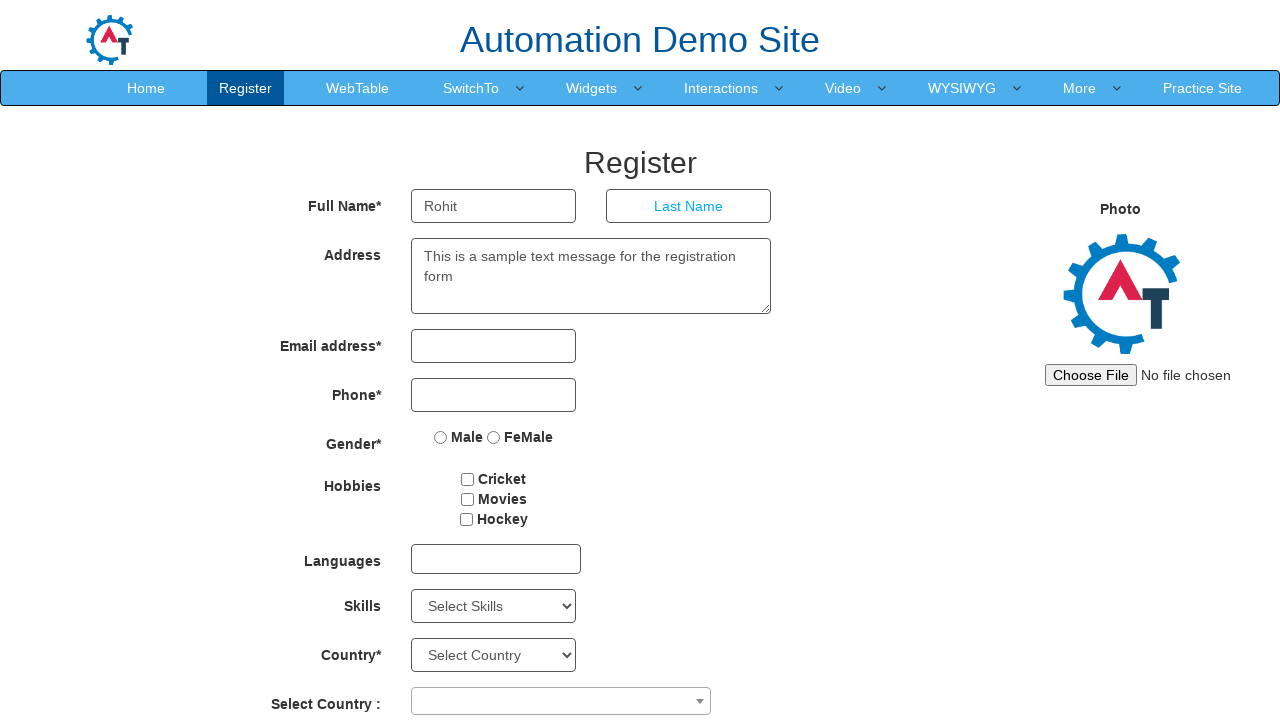